Tests text input functionality by entering text into a field and clicking a button to verify the button text updates

Starting URL: http://uitestingplayground.com/textinput

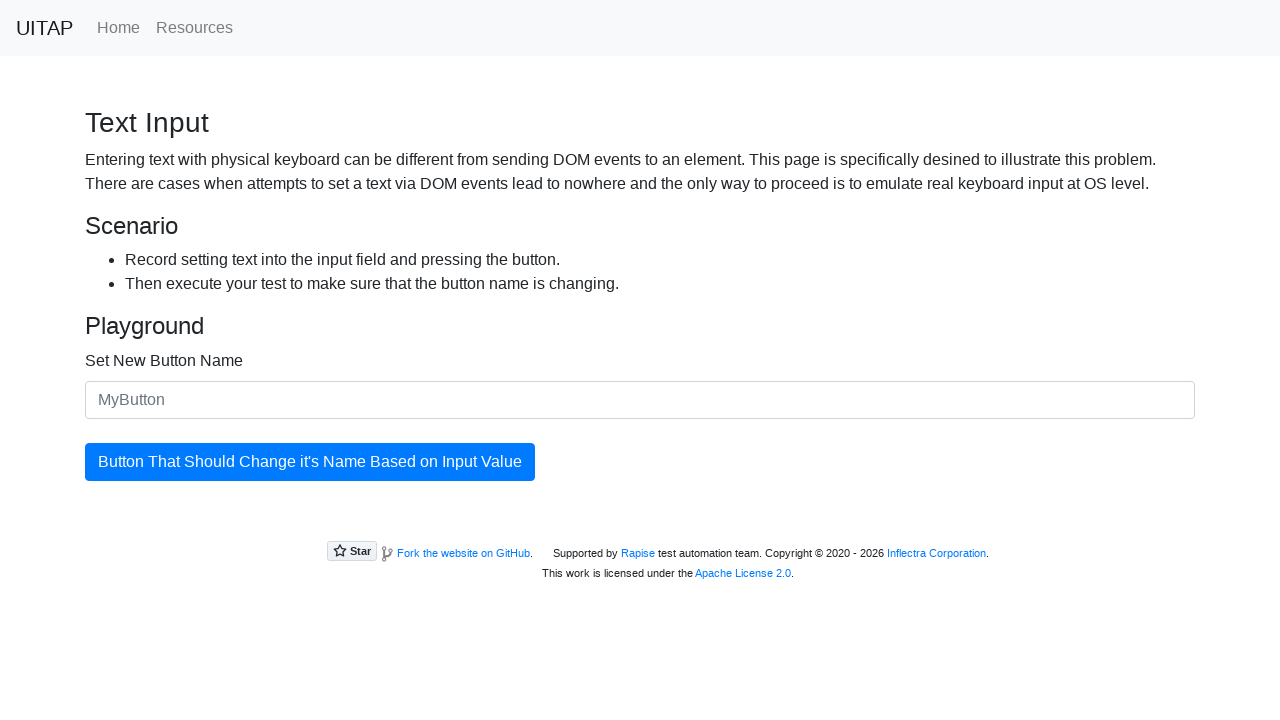

Filled text input field with 'SkyPro' on #newButtonName
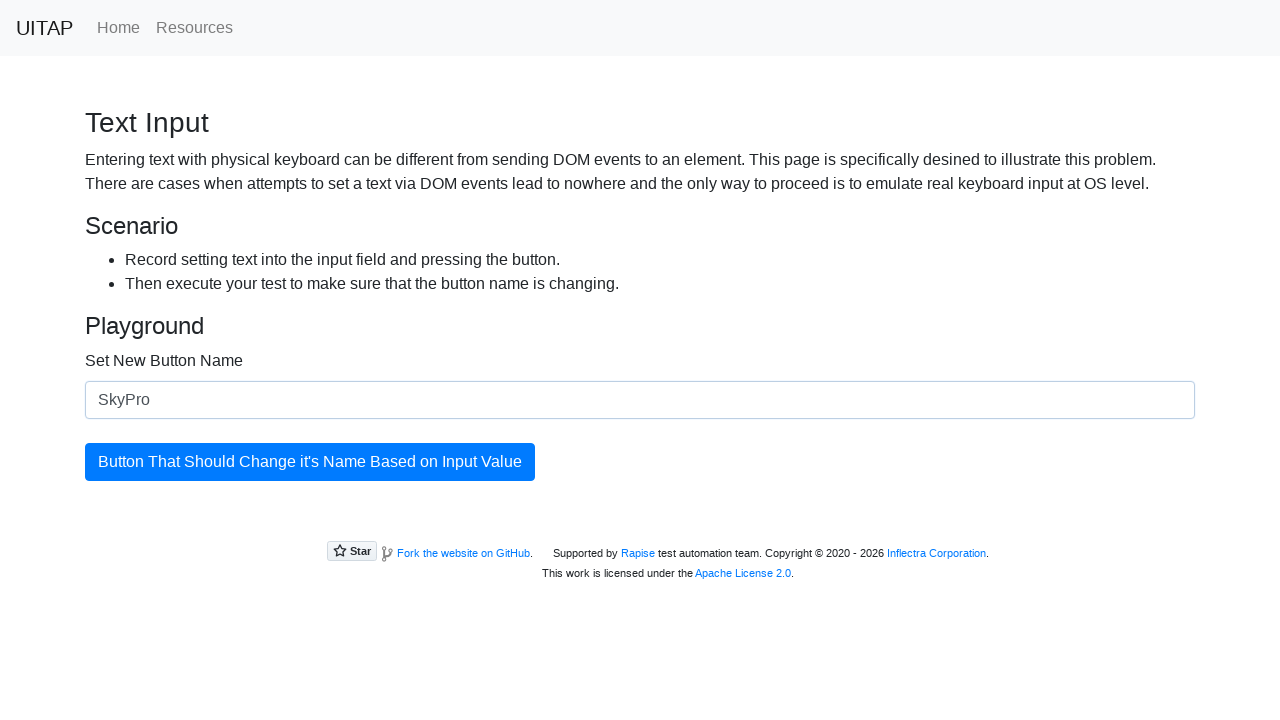

Clicked the button to update its text at (310, 462) on #updatingButton
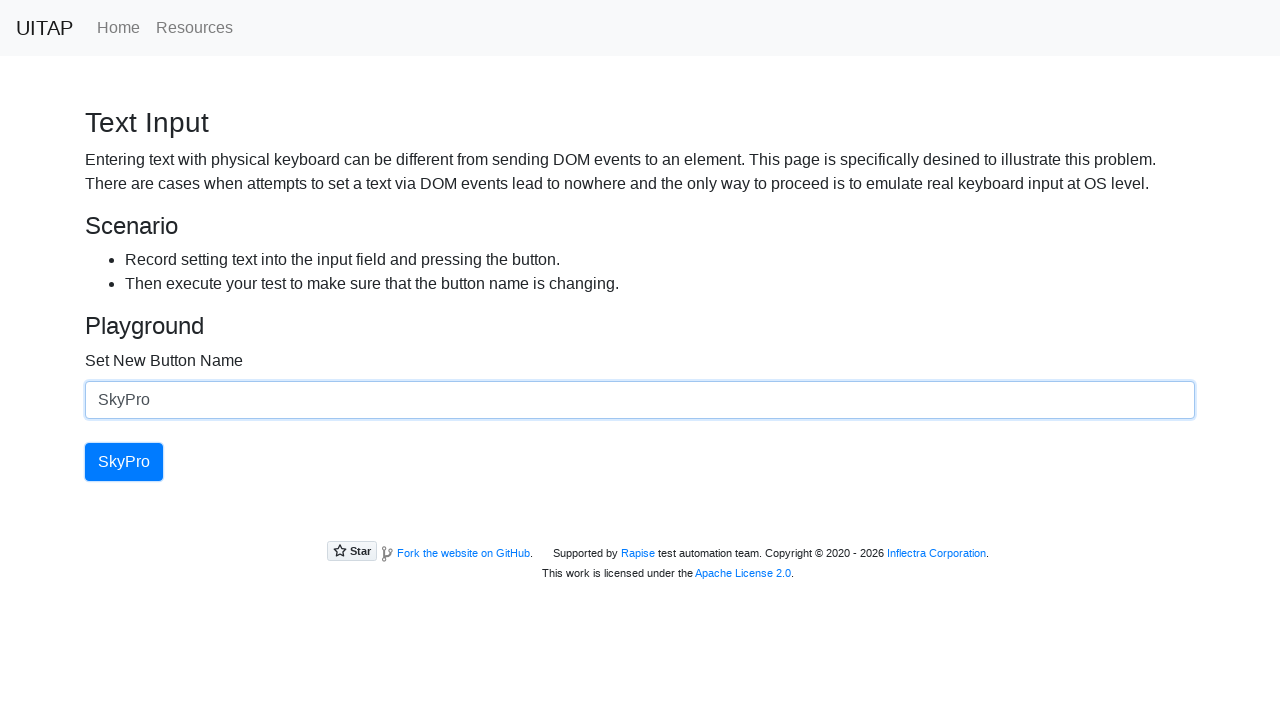

Button is visible and text has been updated to 'SkyPro'
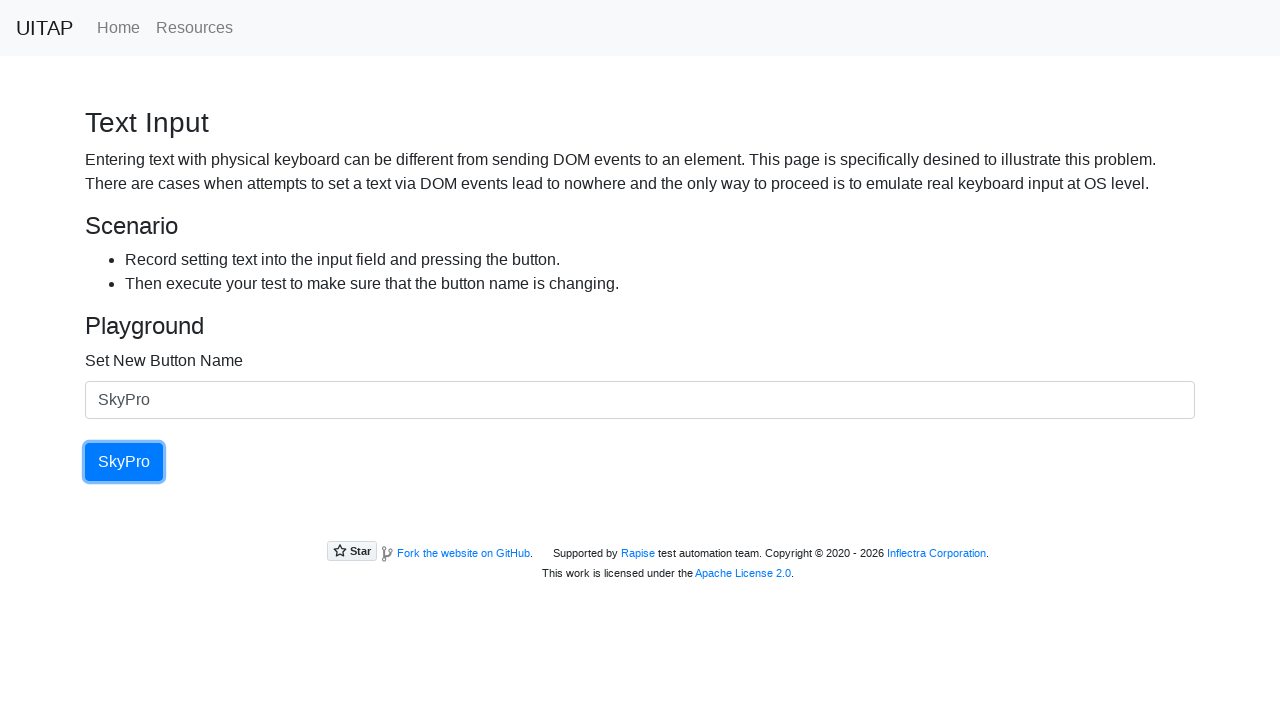

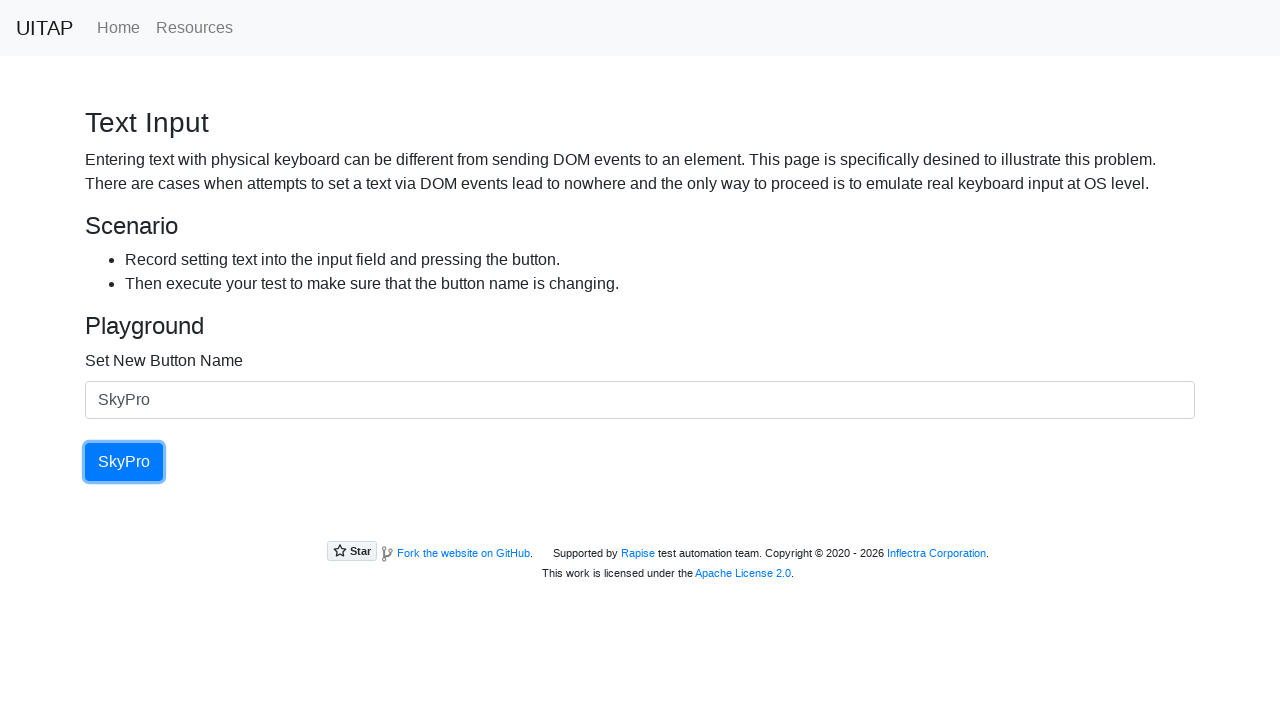